Tests that new todo items are appended to the bottom of the list by creating 3 items

Starting URL: https://demo.playwright.dev/todomvc

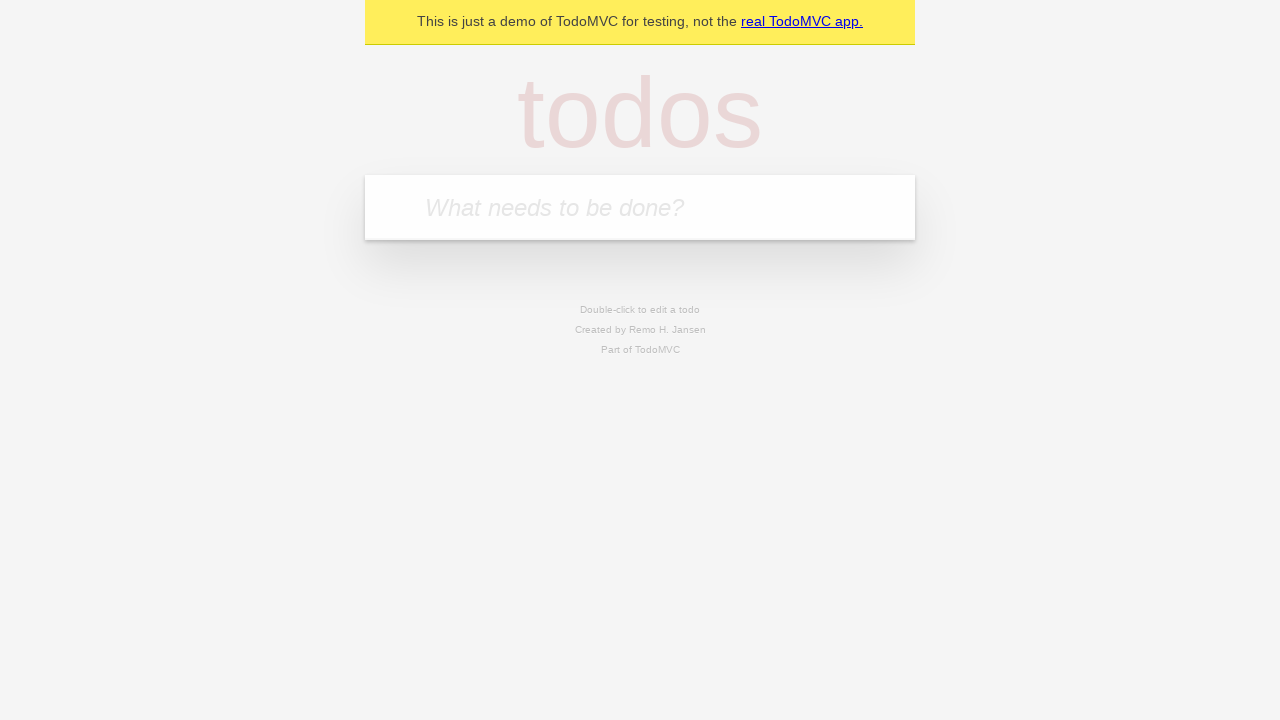

Filled todo input with 'buy some cheese' on internal:attr=[placeholder="What needs to be done?"i]
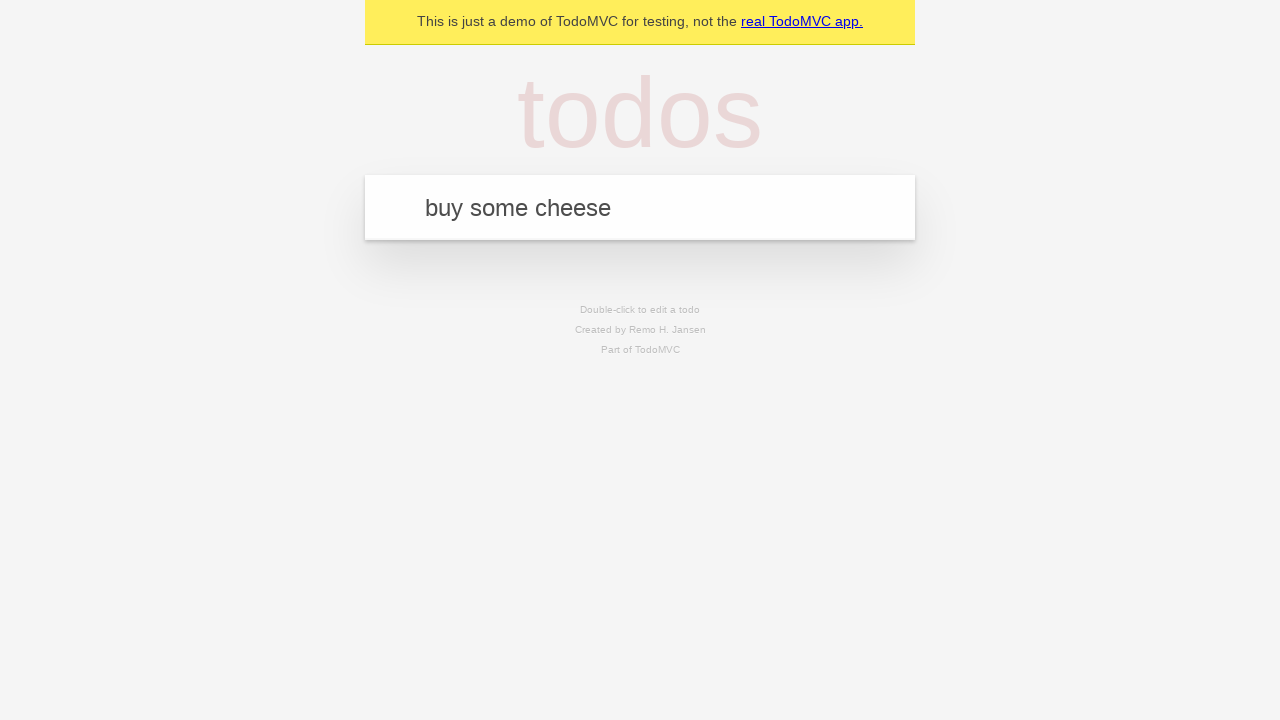

Pressed Enter to create first todo item on internal:attr=[placeholder="What needs to be done?"i]
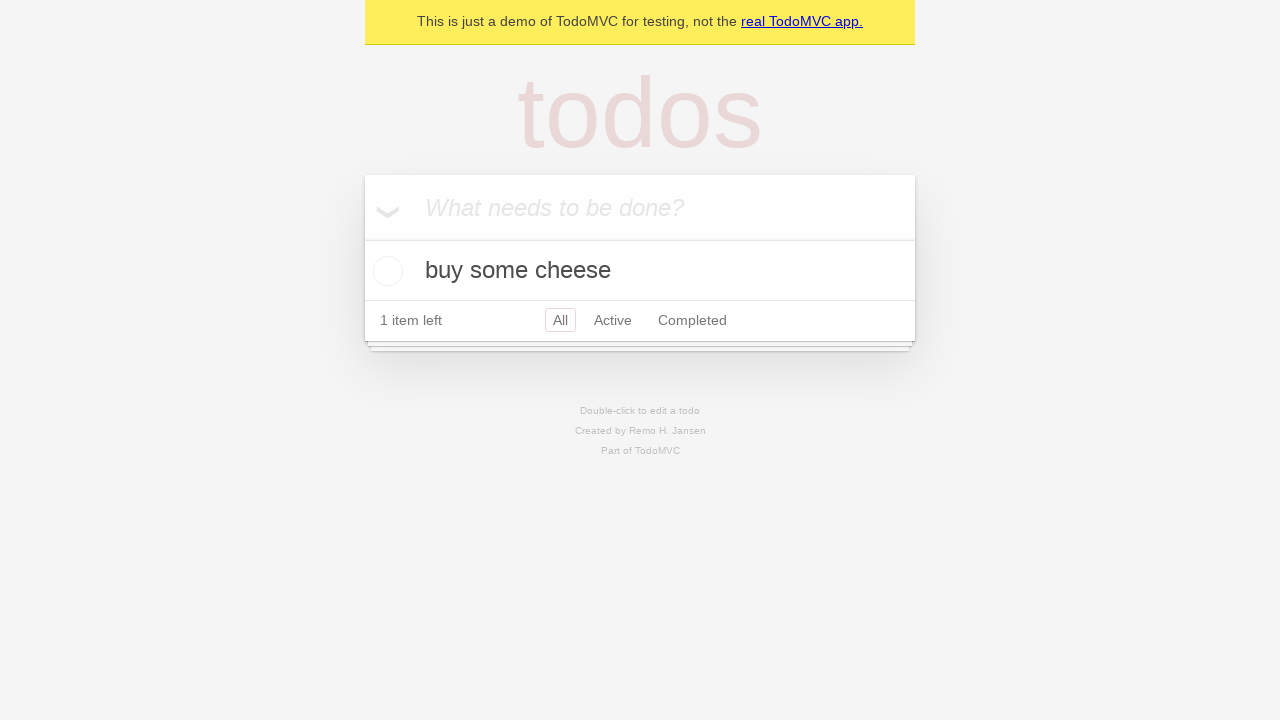

Filled todo input with 'feed the cat' on internal:attr=[placeholder="What needs to be done?"i]
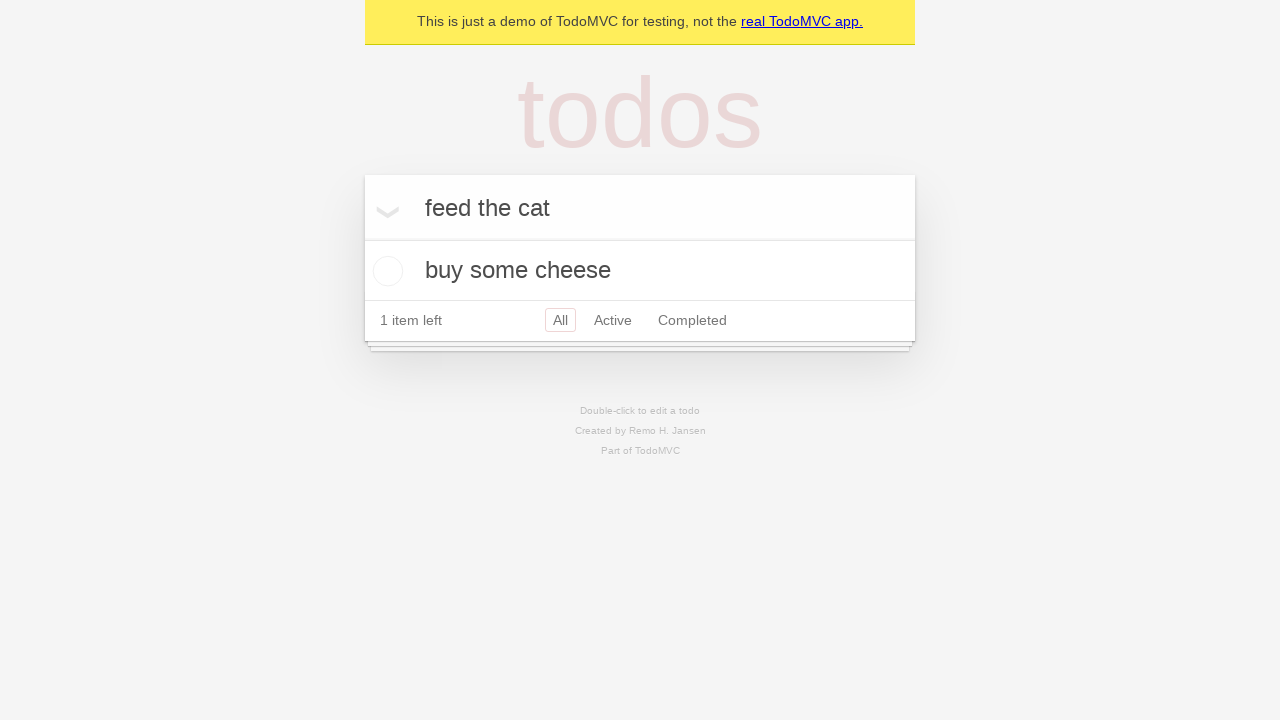

Pressed Enter to create second todo item on internal:attr=[placeholder="What needs to be done?"i]
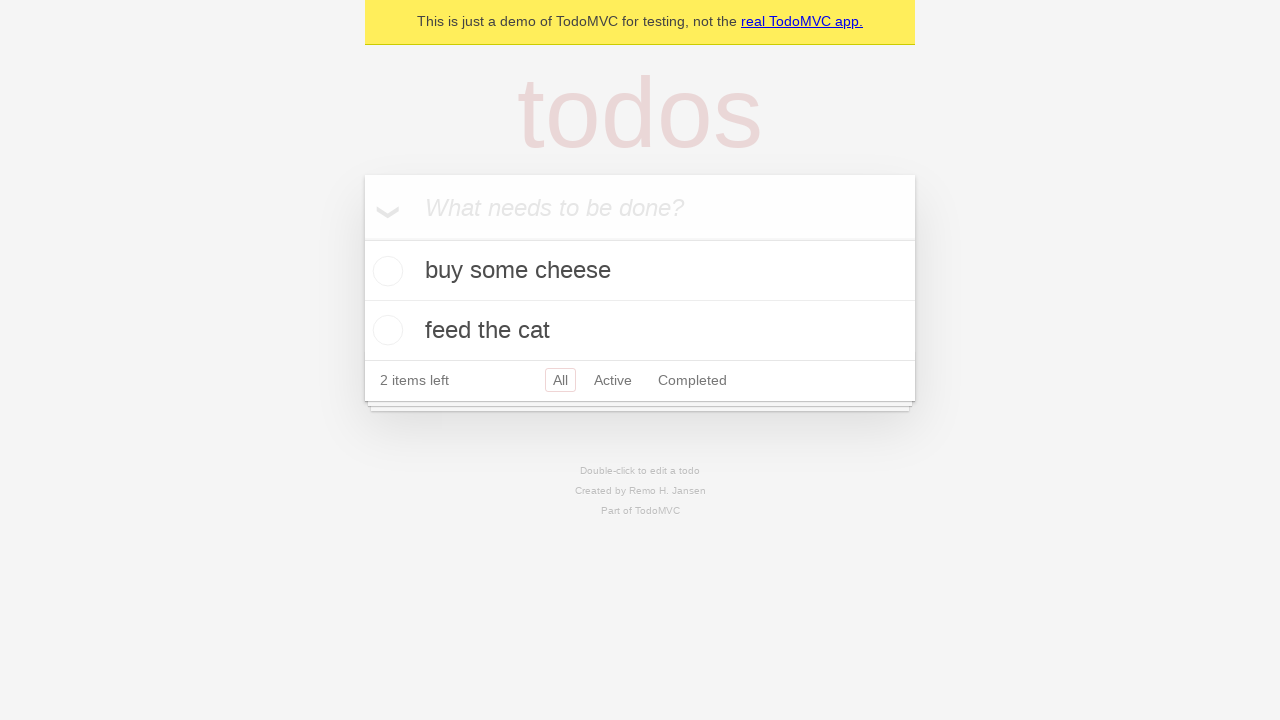

Filled todo input with 'book a doctors appointment' on internal:attr=[placeholder="What needs to be done?"i]
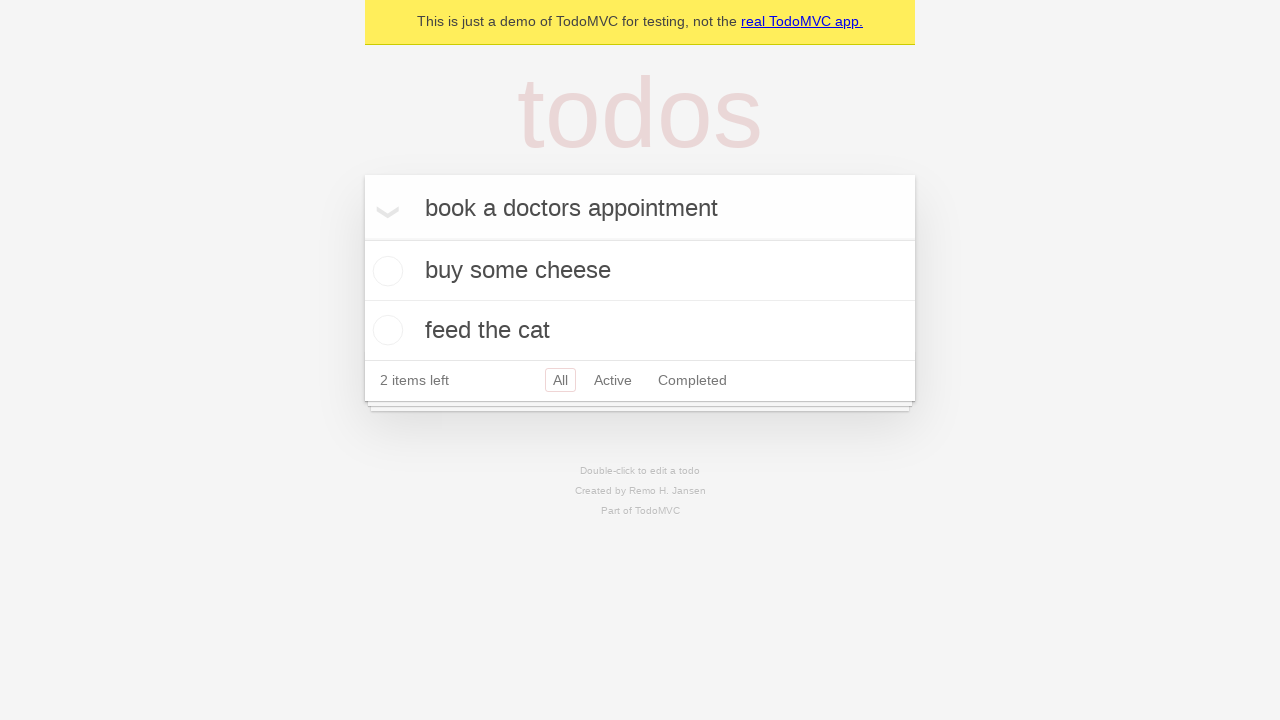

Pressed Enter to create third todo item on internal:attr=[placeholder="What needs to be done?"i]
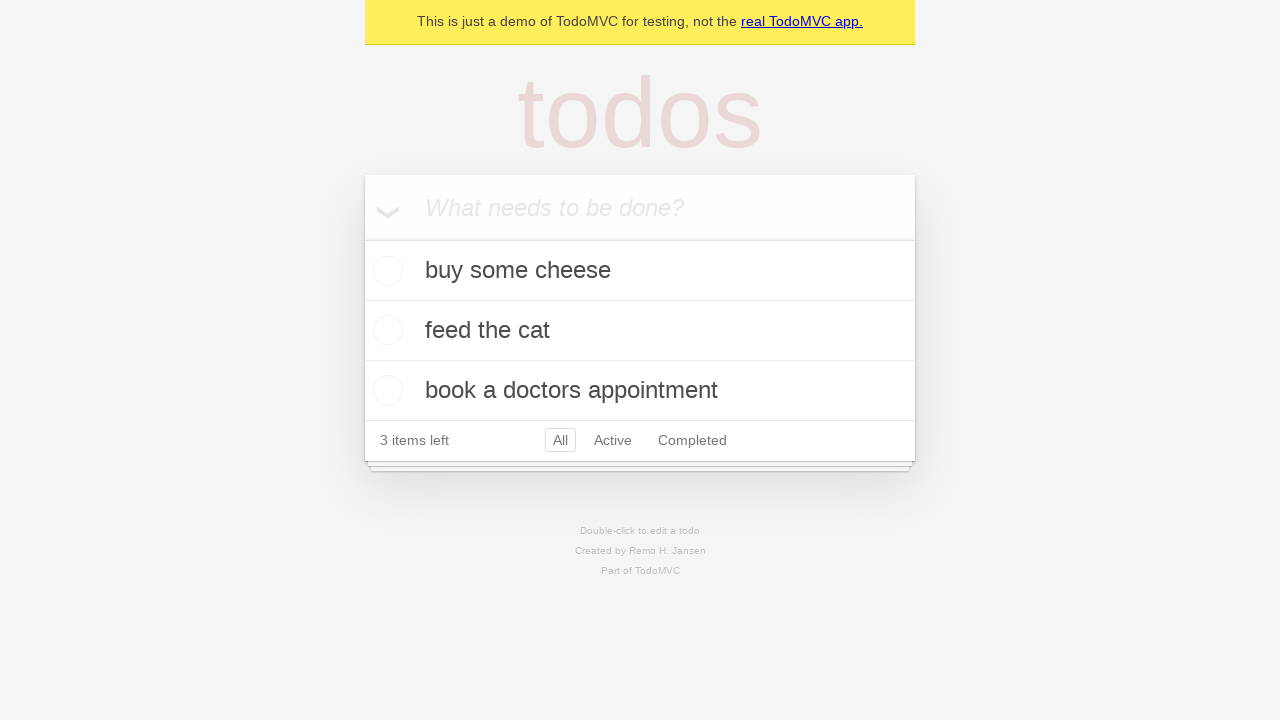

Todo count element loaded - all three items created and appended to list
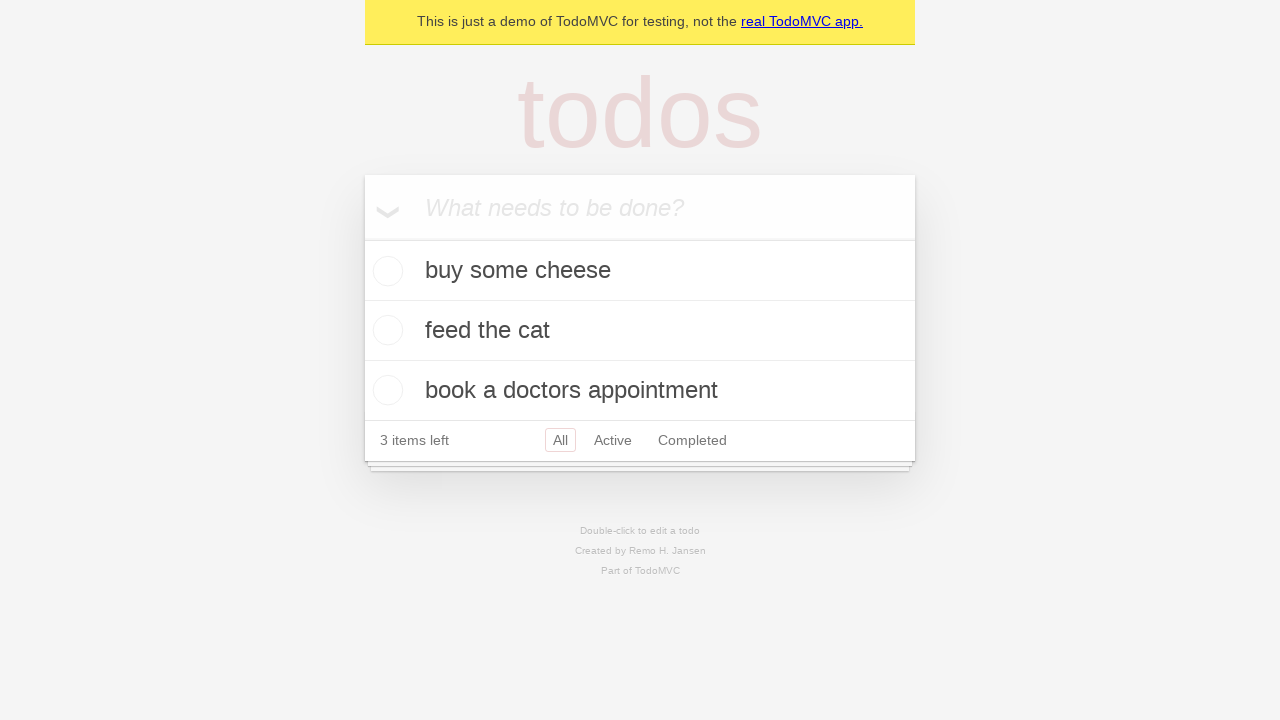

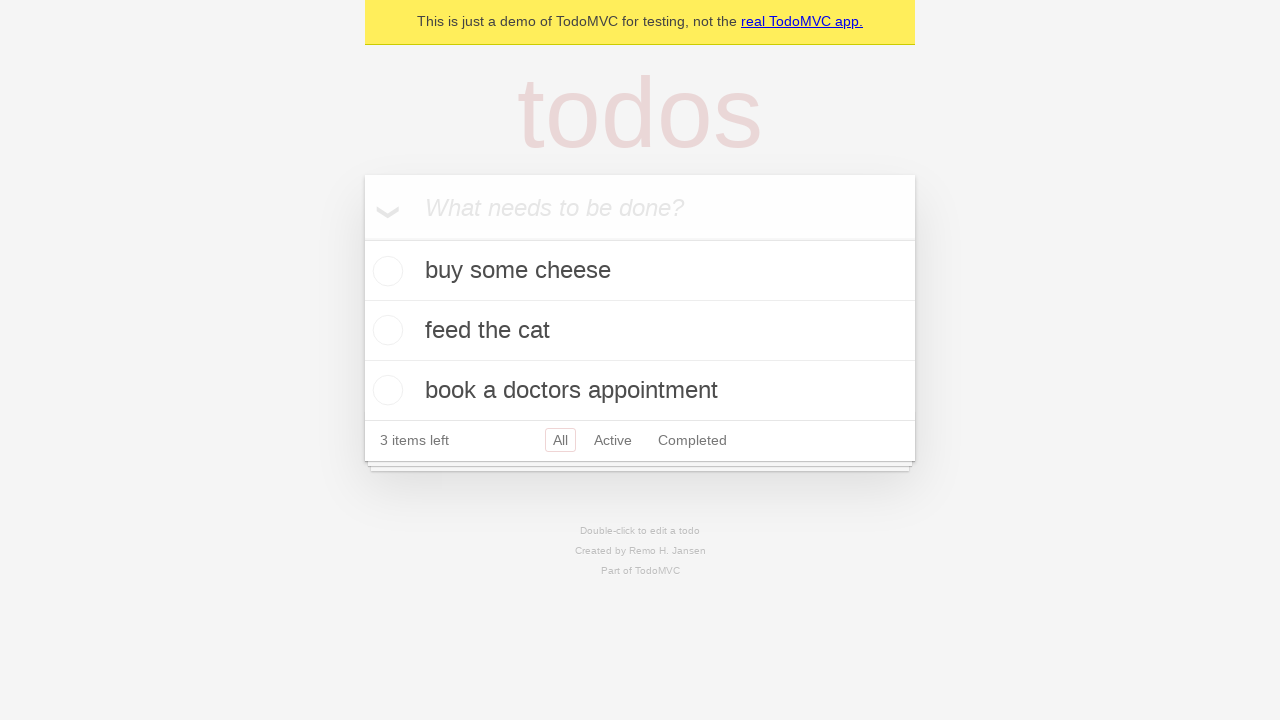